Tests a registration form by filling in first name, last name, and email fields, then submitting and verifying the success message.

Starting URL: http://suninjuly.github.io/registration1.html

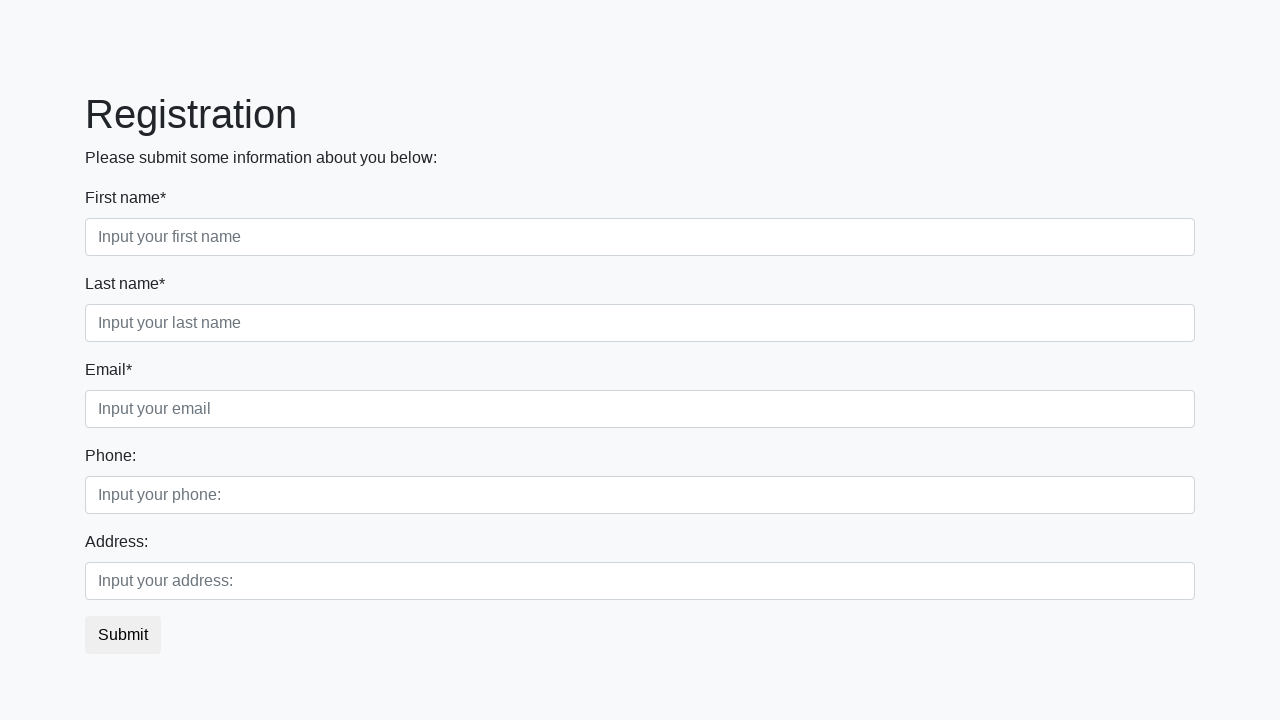

Filled first name field with 'Jennifer' on input[required].first
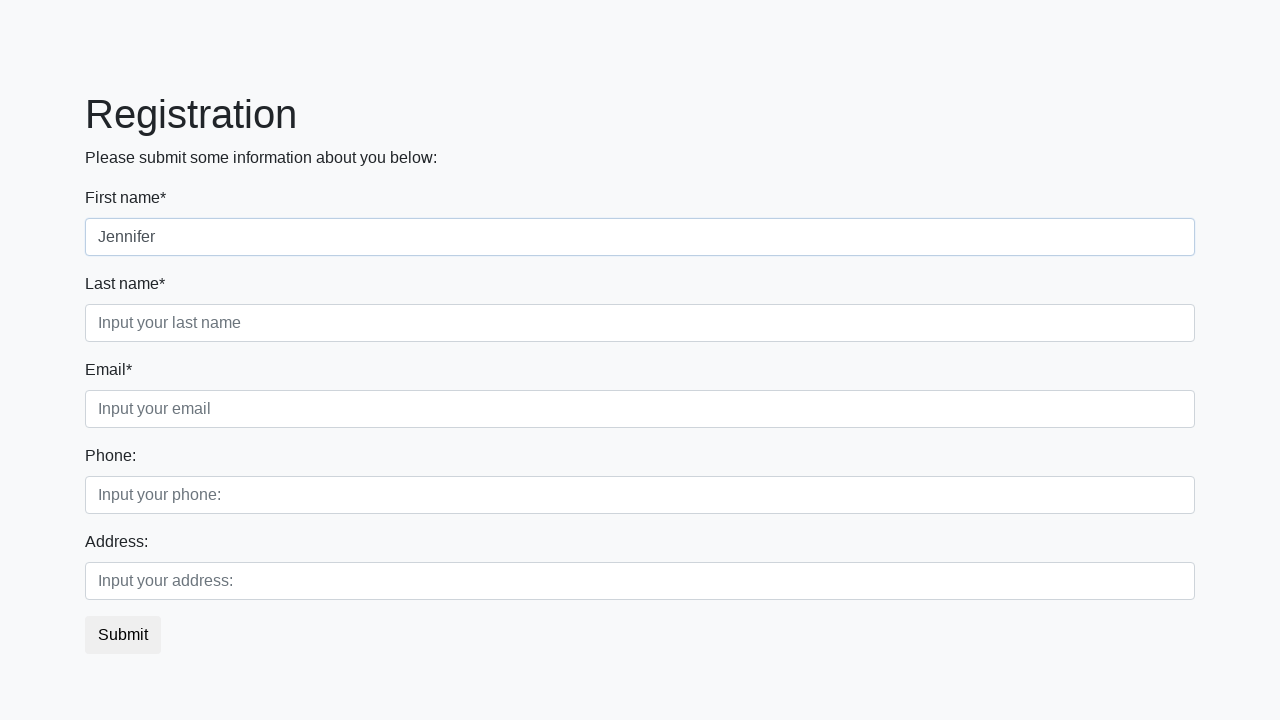

Filled last name field with 'Thompson' on input[required].second
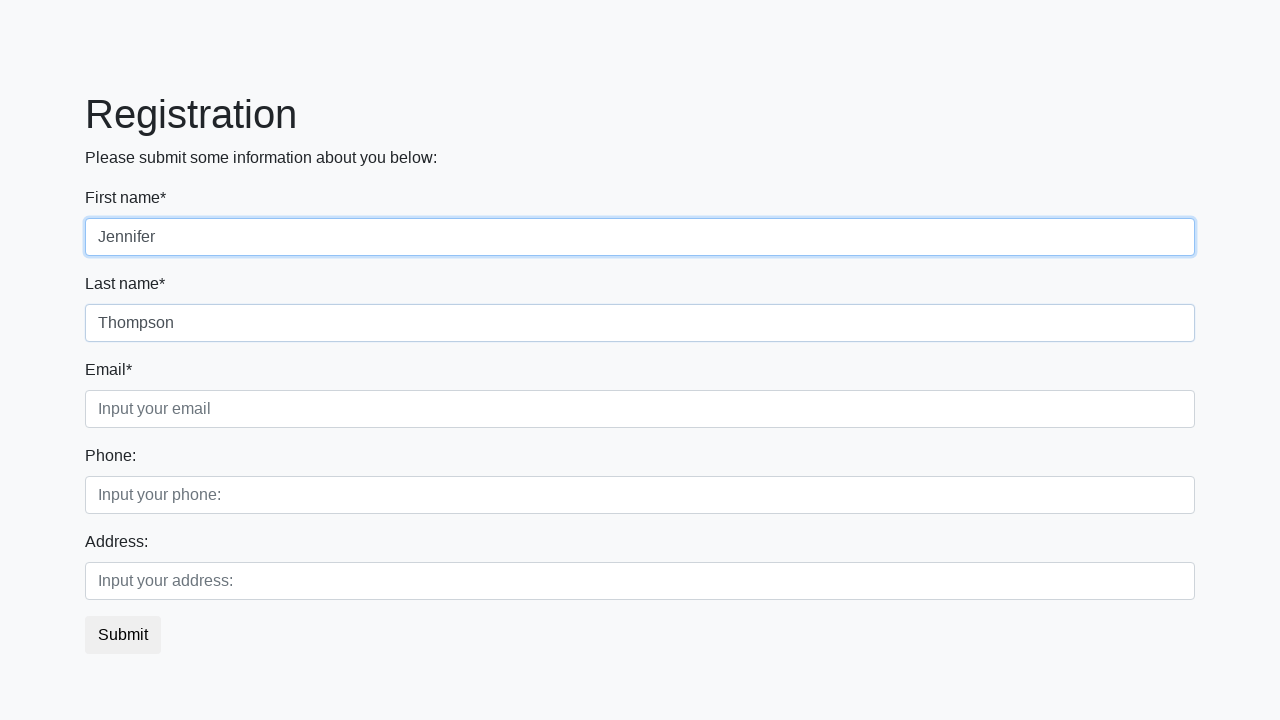

Filled email field with 'jennifer.thompson@example.com' on input[required].third
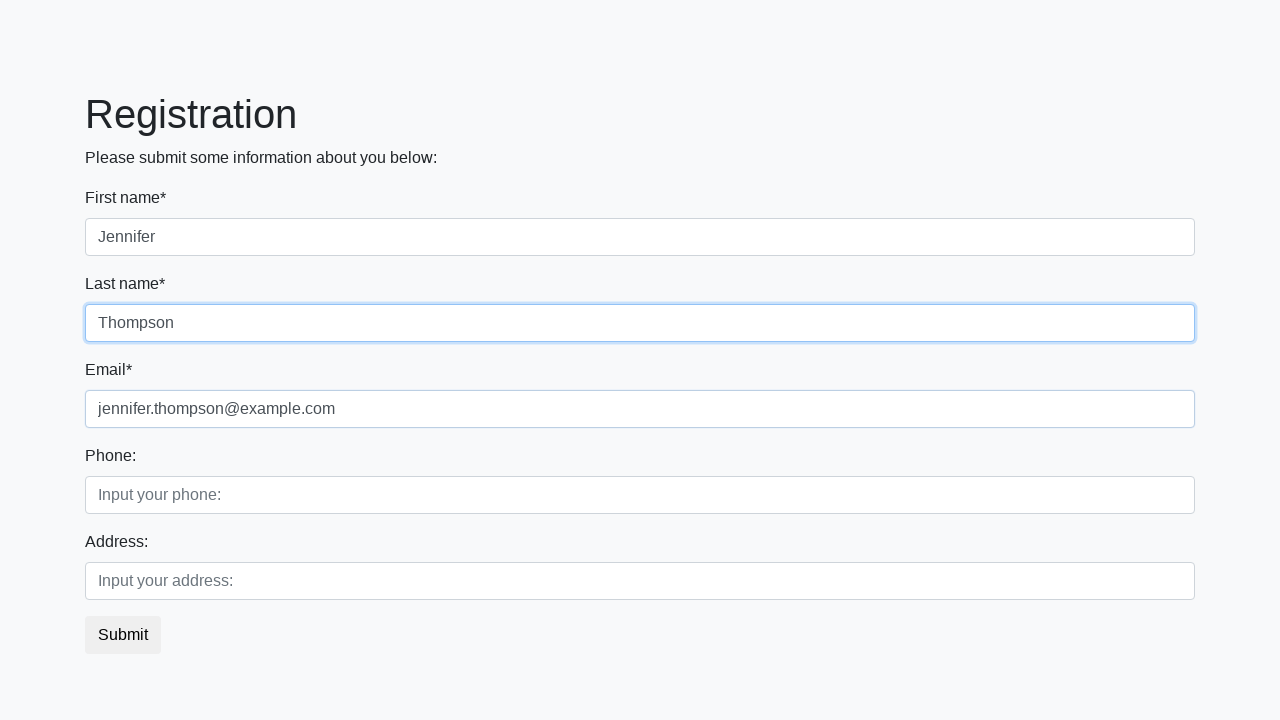

Clicked submit button to register at (123, 635) on [type='submit']
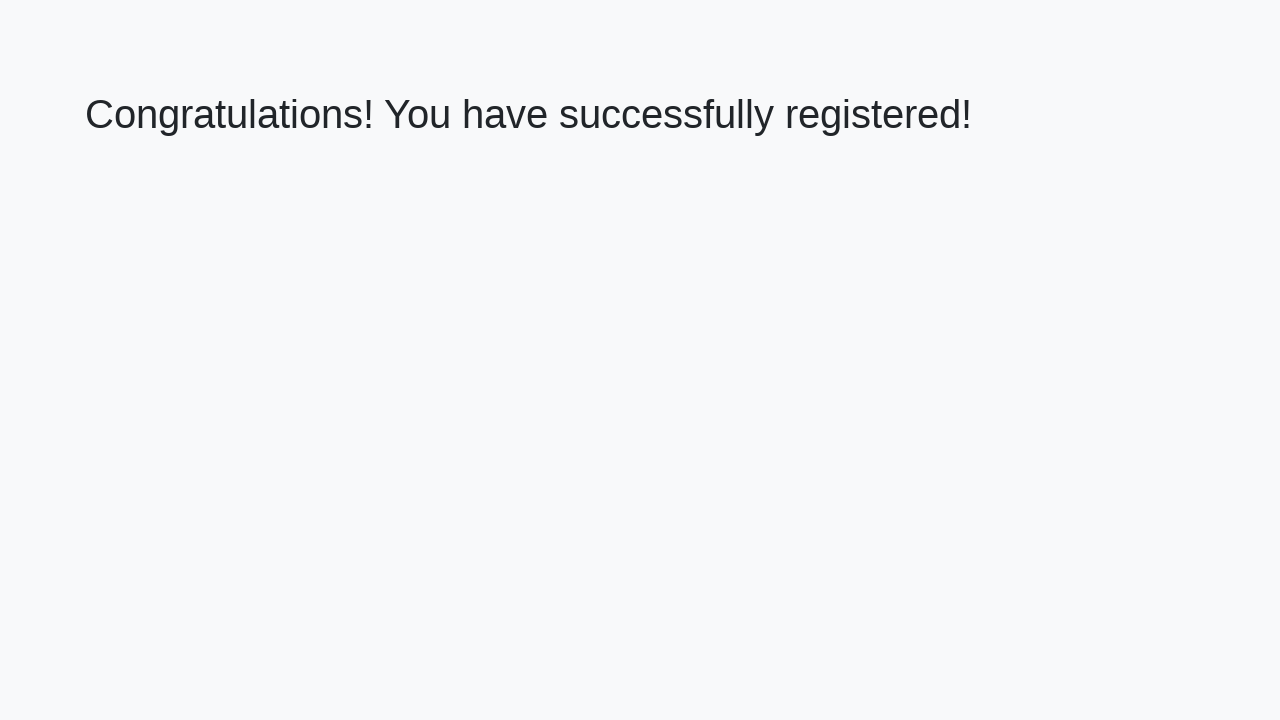

Success message heading loaded
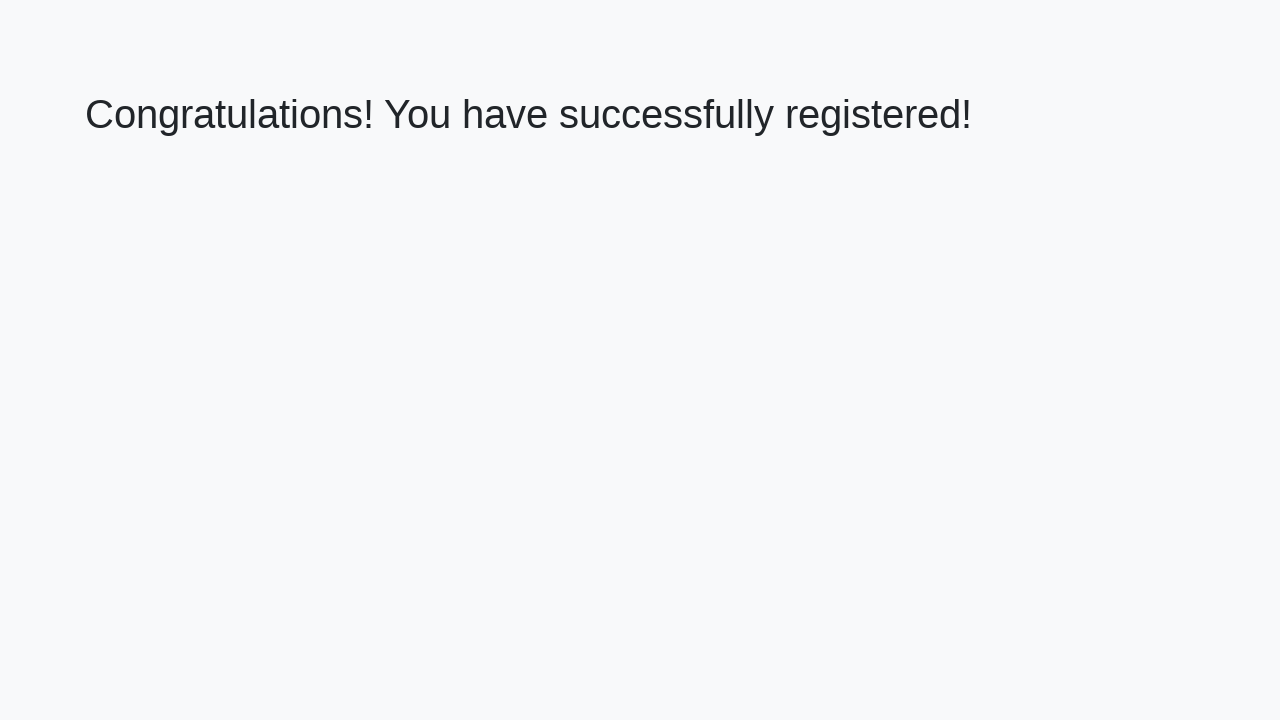

Retrieved success message text content
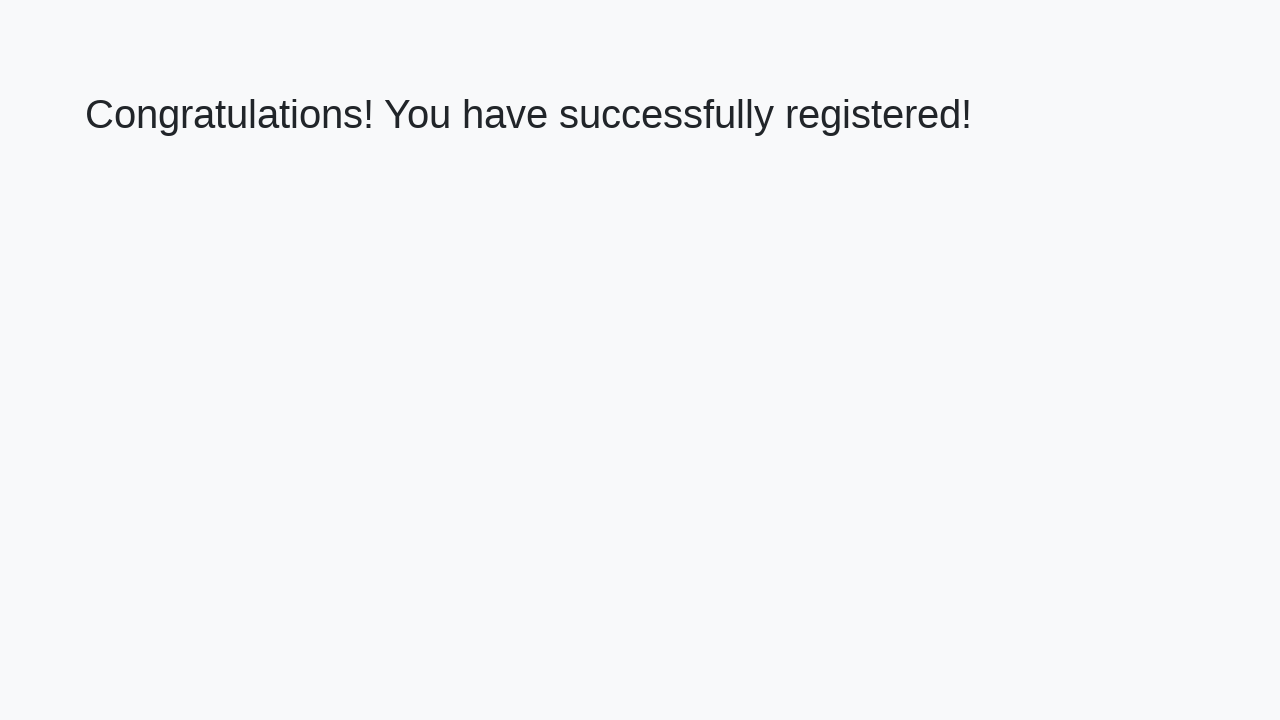

Verified success message matches expected text
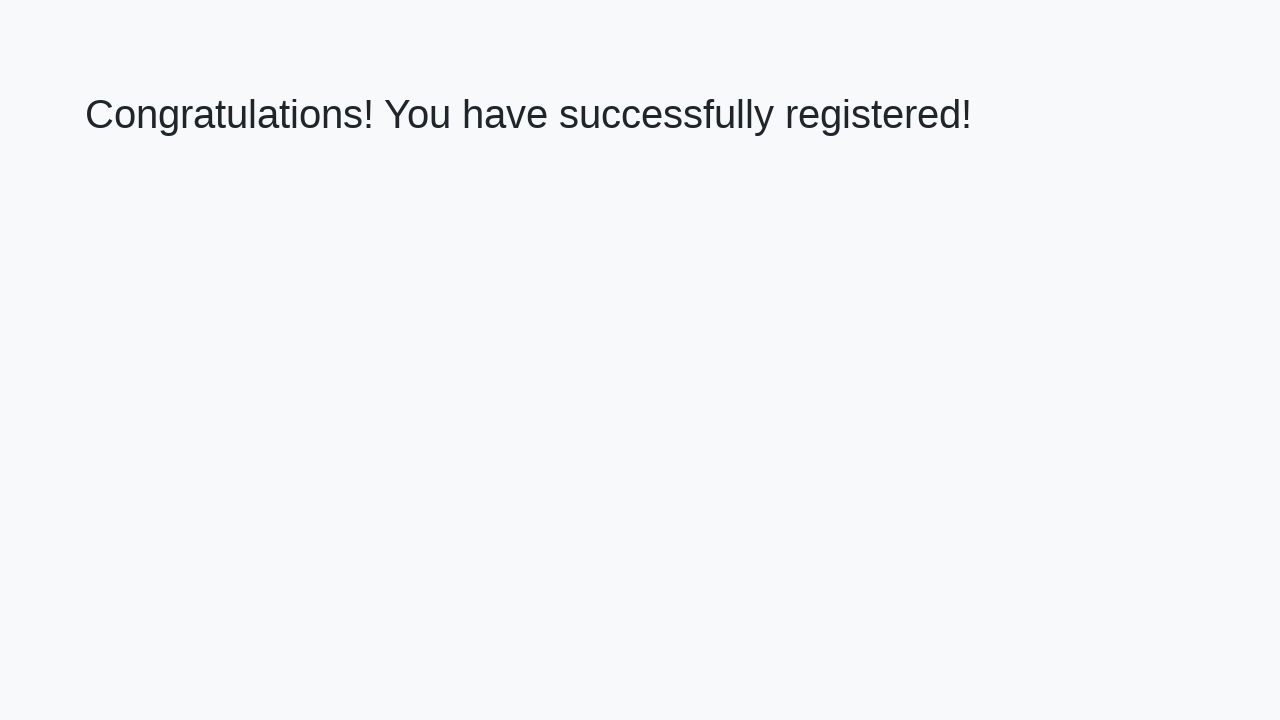

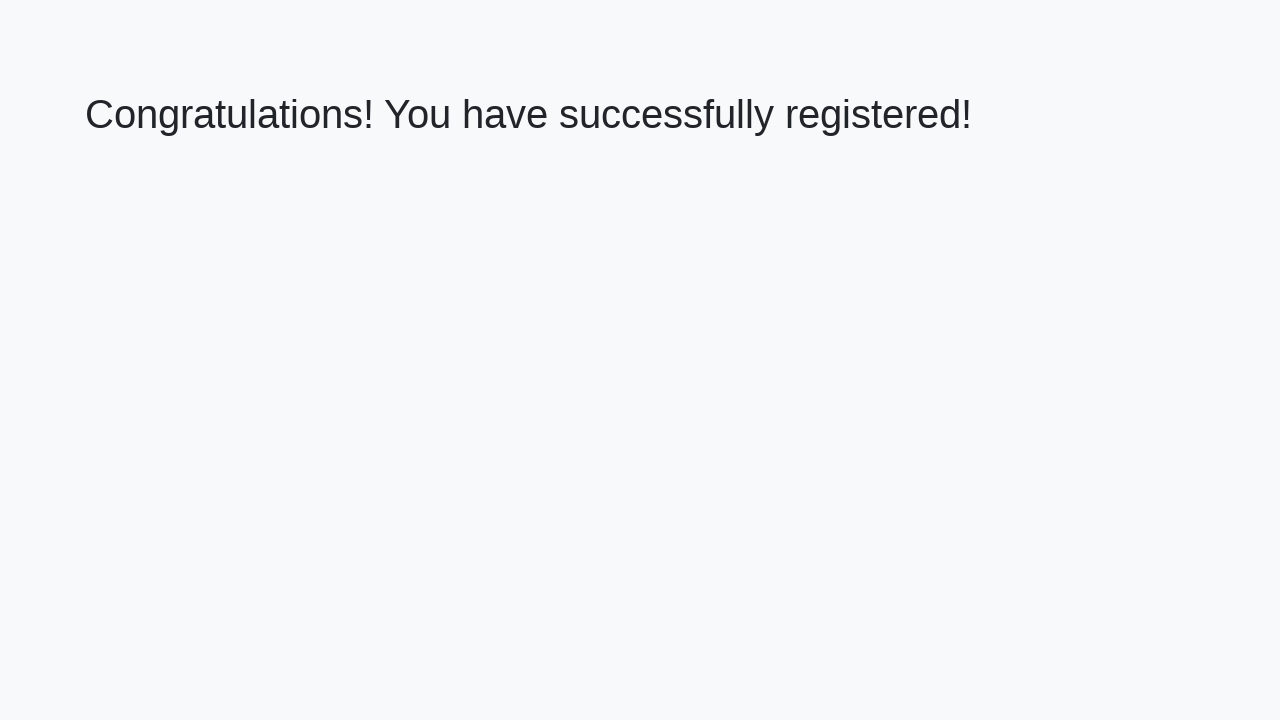